Tests checkbox and radio button interactions on an automation practice page by selecting specific options and verifying their states

Starting URL: https://rahulshettyacademy.com/AutomationPractice/

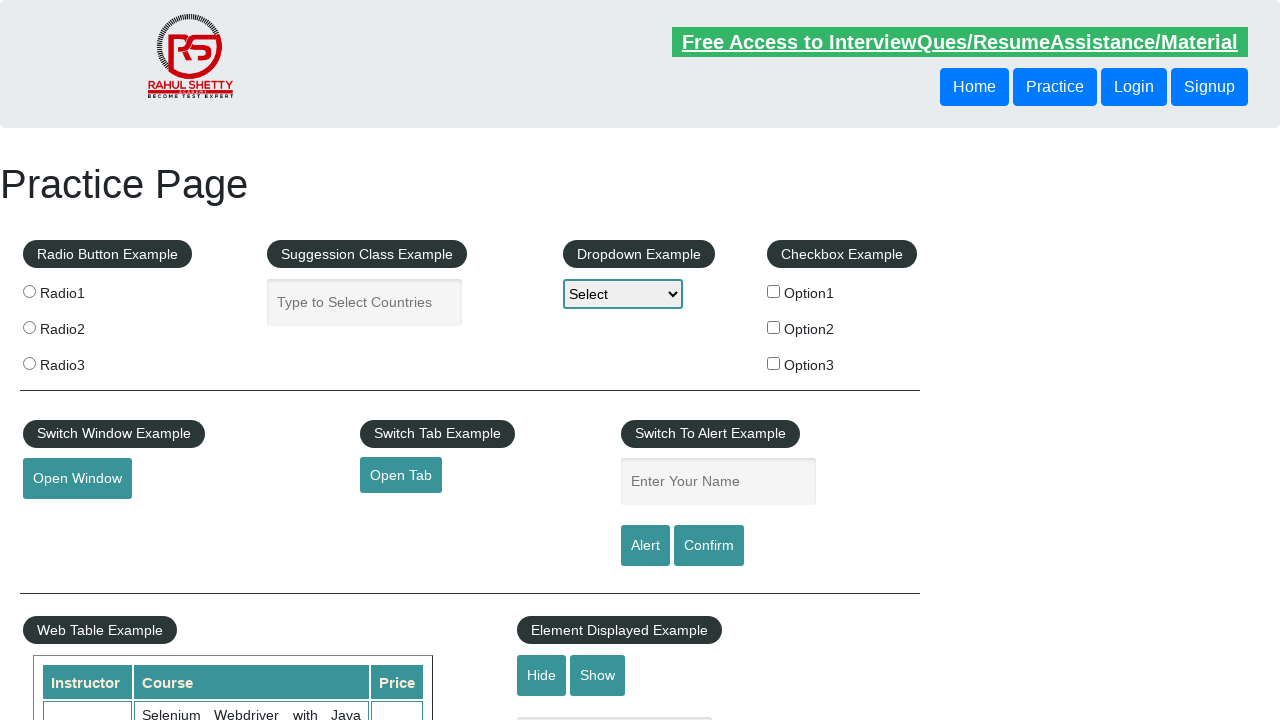

Located all checkboxes on the page
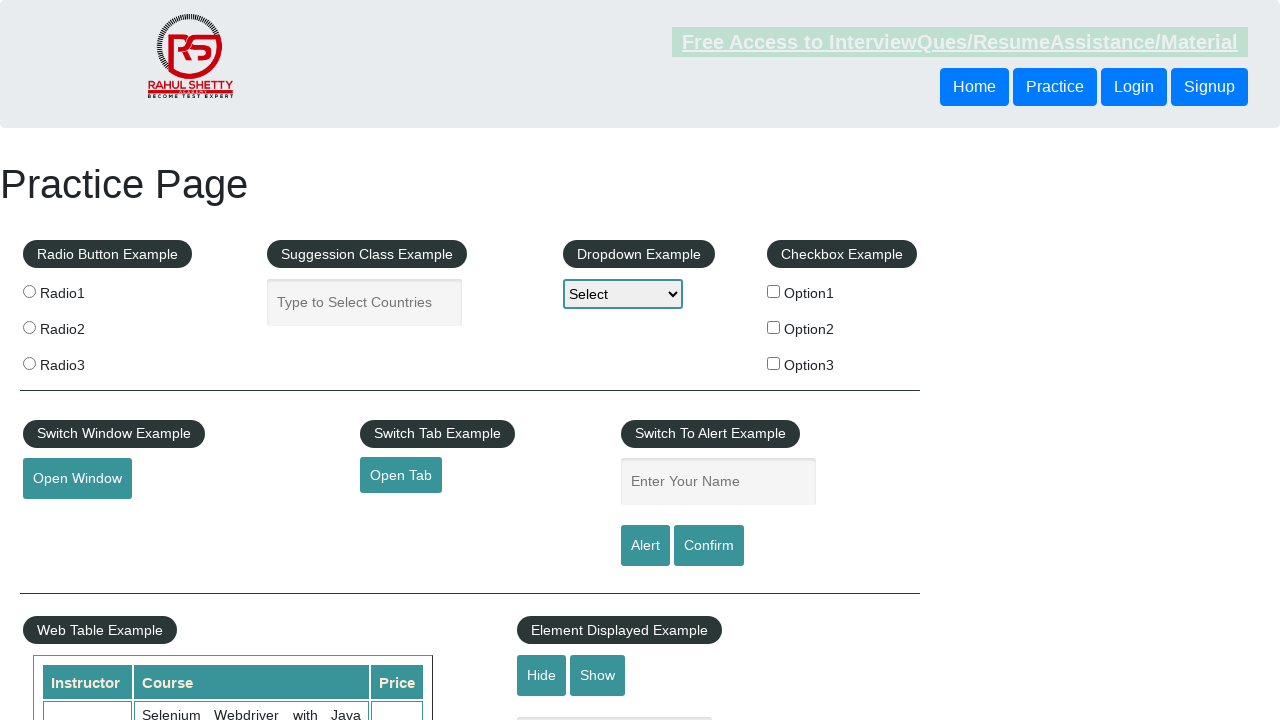

Clicked checkbox with value 'option2' at (774, 327) on xpath=//input[@type='checkbox'] >> nth=1
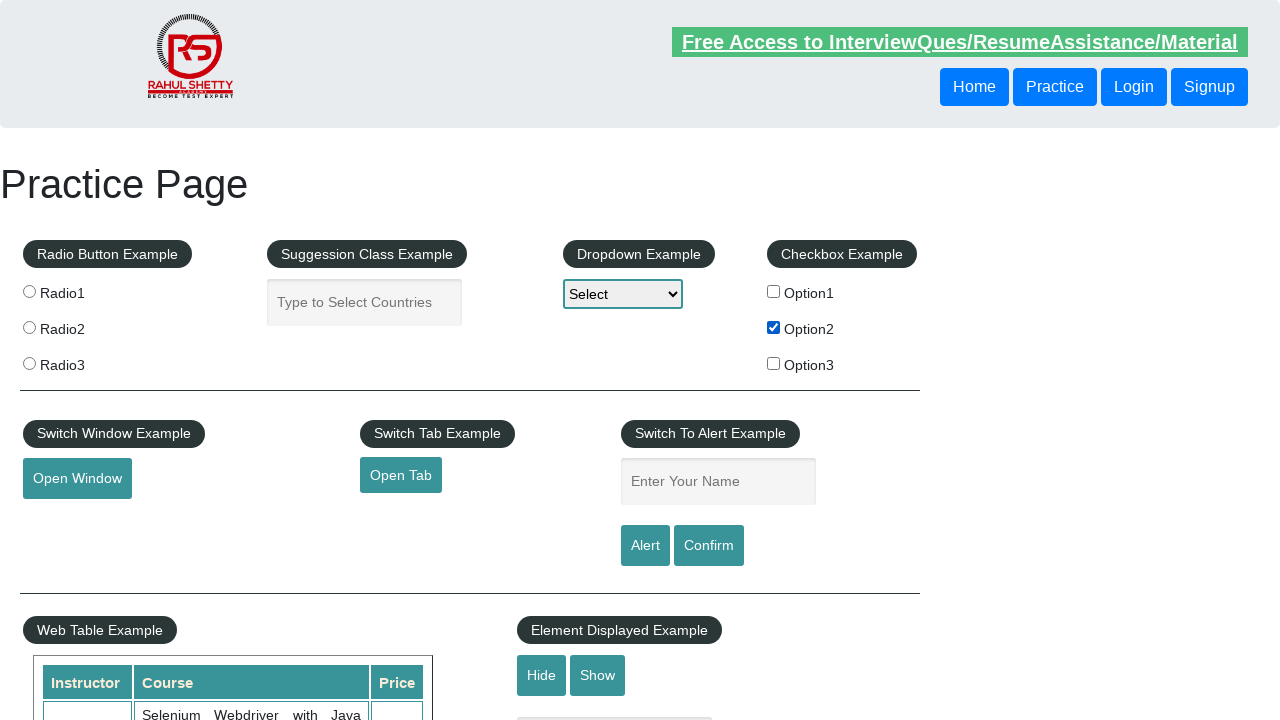

Located all radio buttons by name 'radioButton'
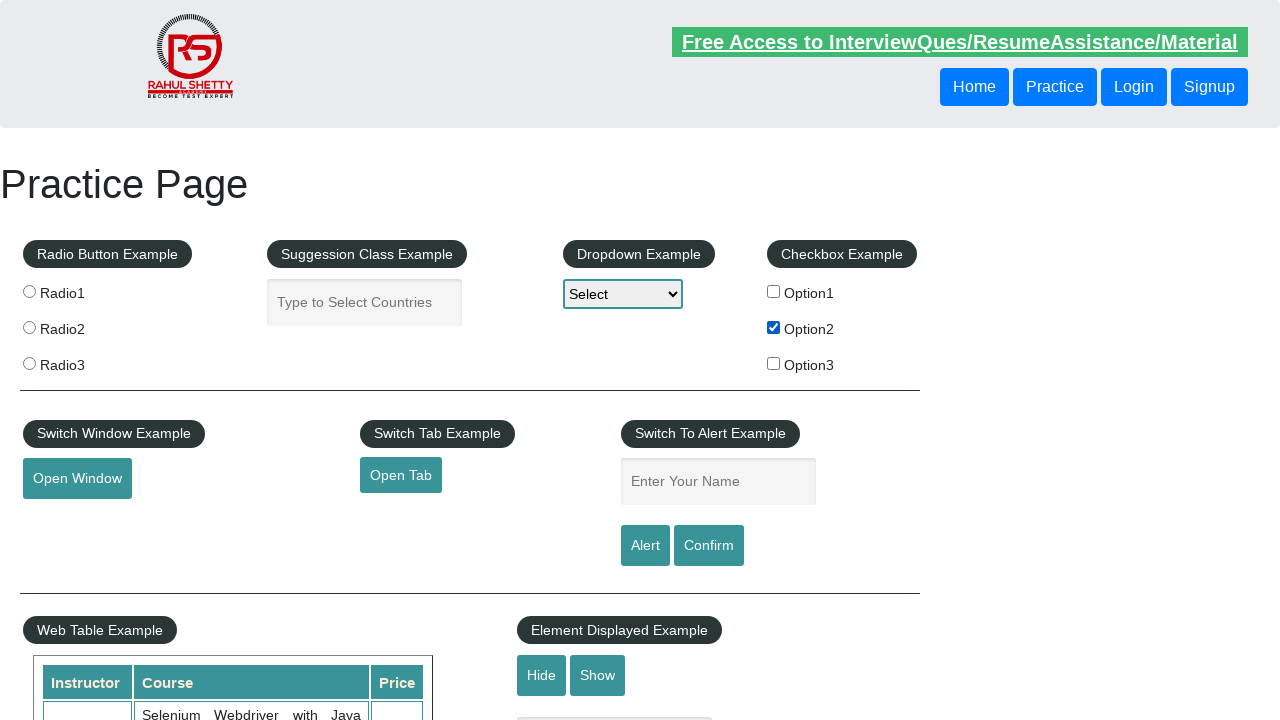

Clicked the third radio button at (29, 363) on input[name='radioButton'] >> nth=2
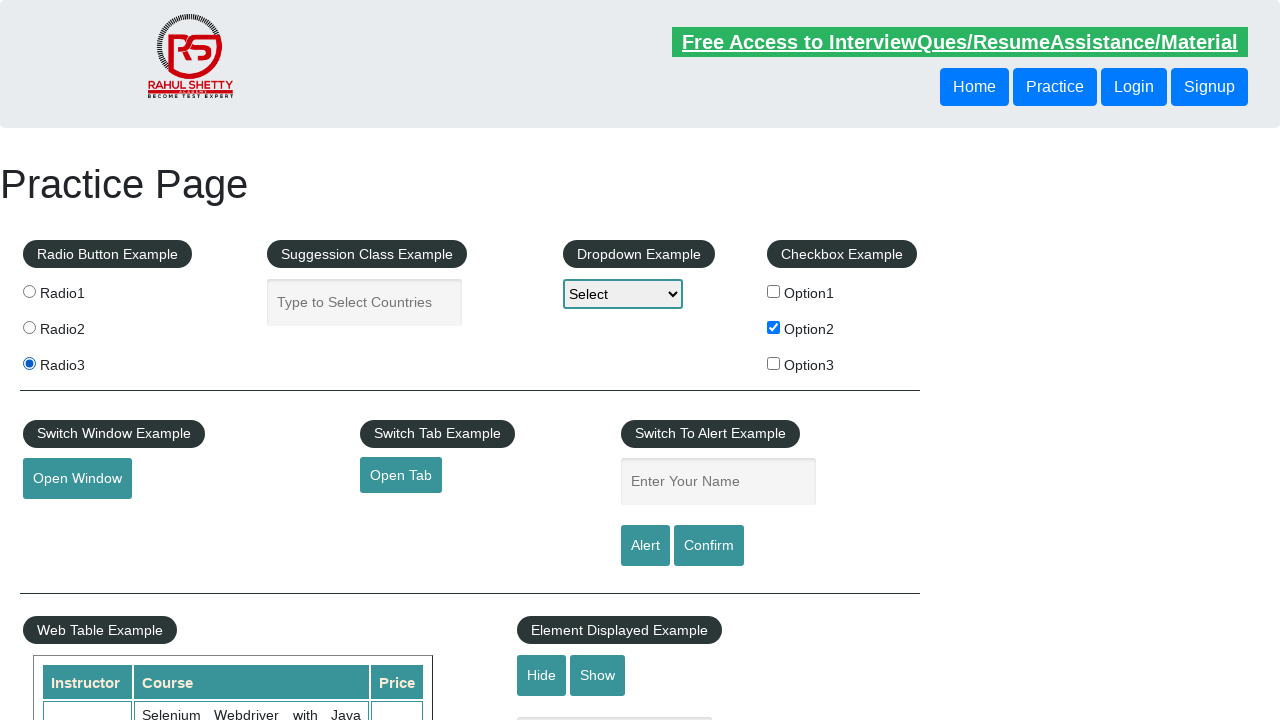

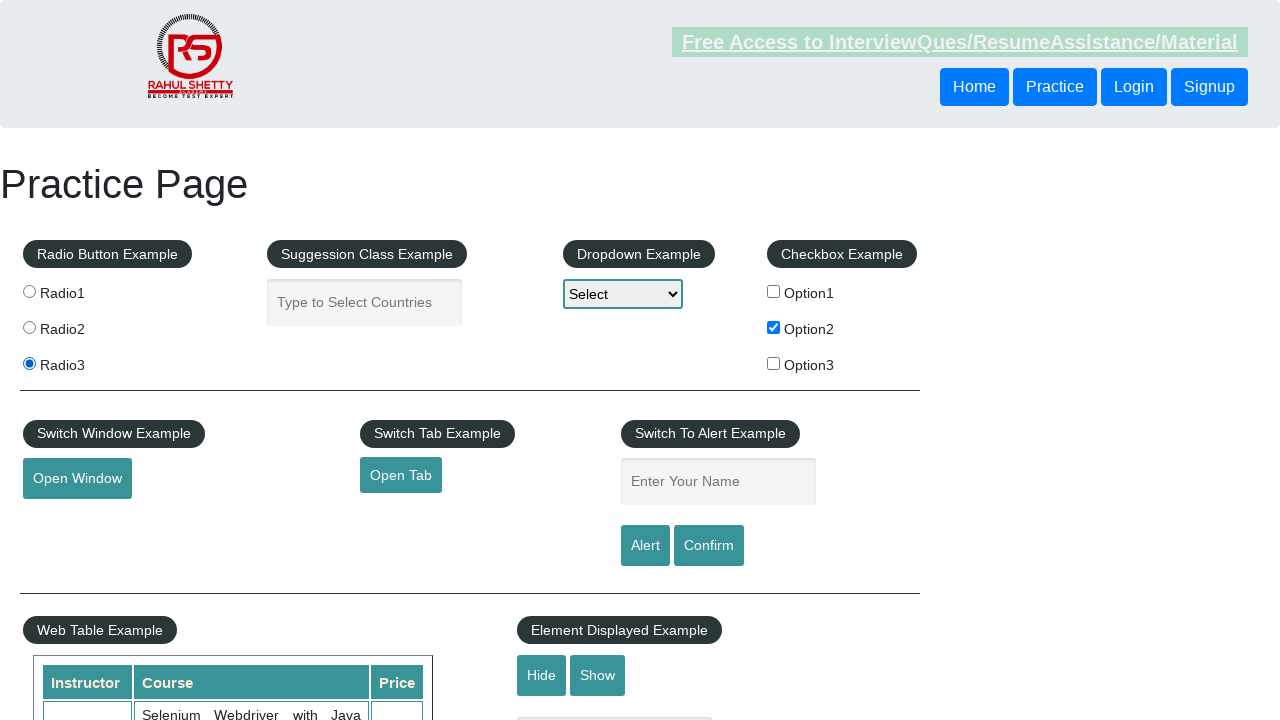